Tests the Basic Form by entering email and password, then submitting and accepting the confirmation alert

Starting URL: http://automationbykrishna.com

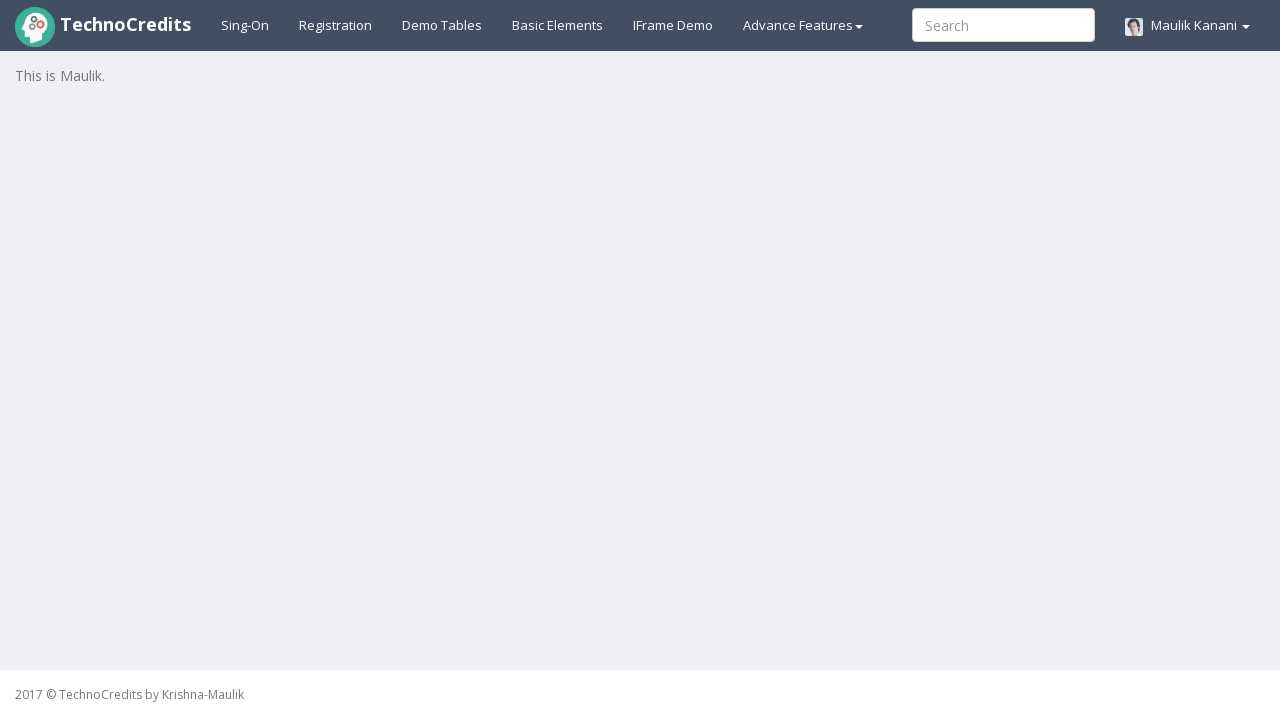

Clicked on Basic Elements tab at (558, 25) on #basicelements
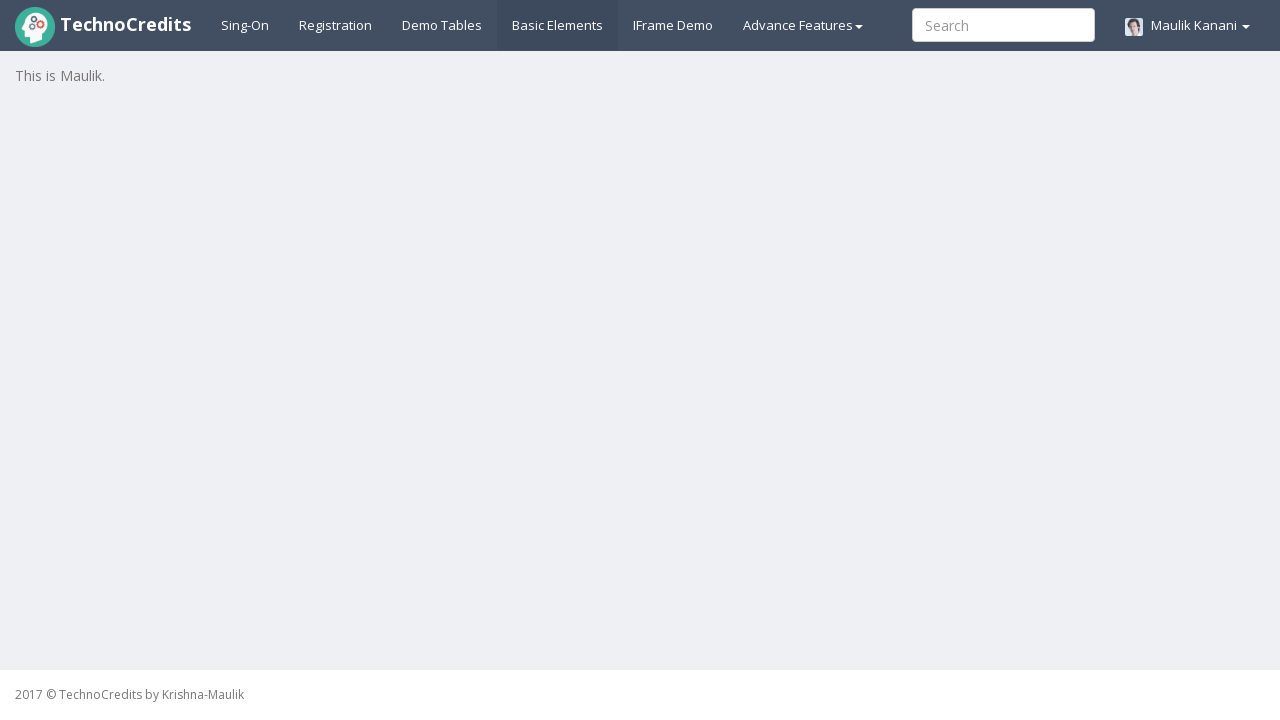

Filled email field with 'jennifer.wilson@testmail.com' on #exampleInputEmail1
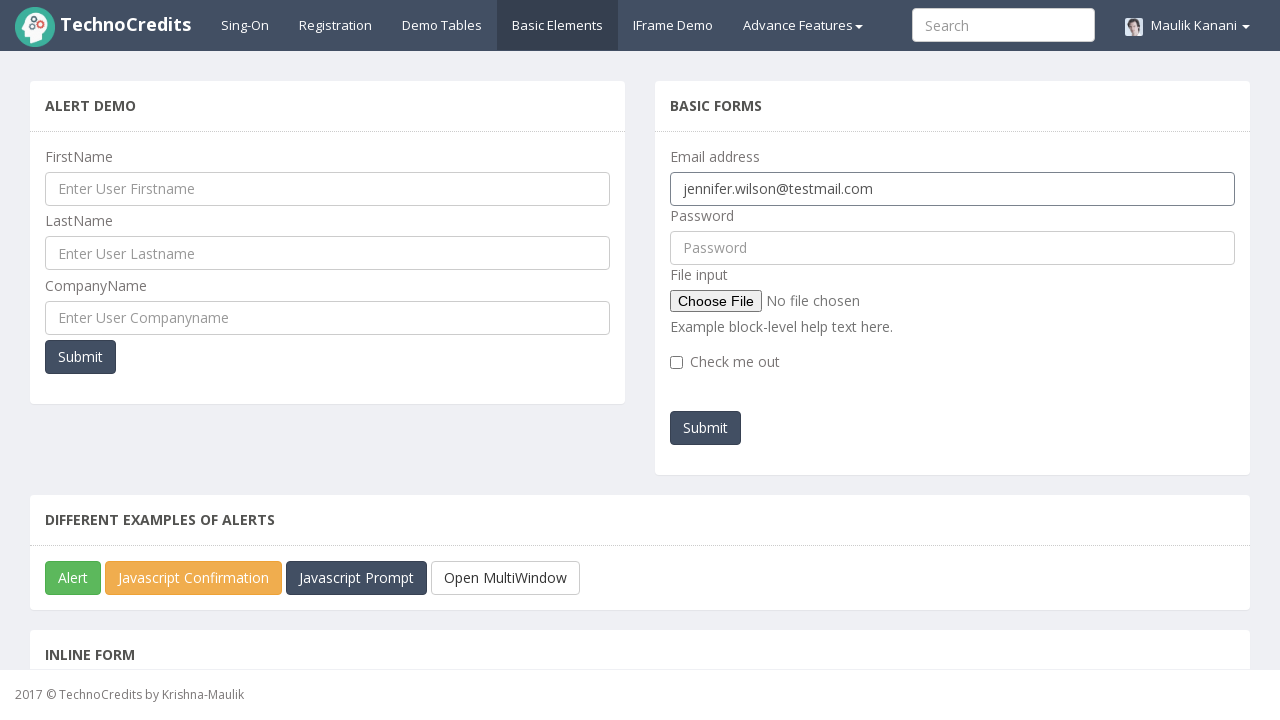

Filled password field with 'SecurePass789!' on #pwd
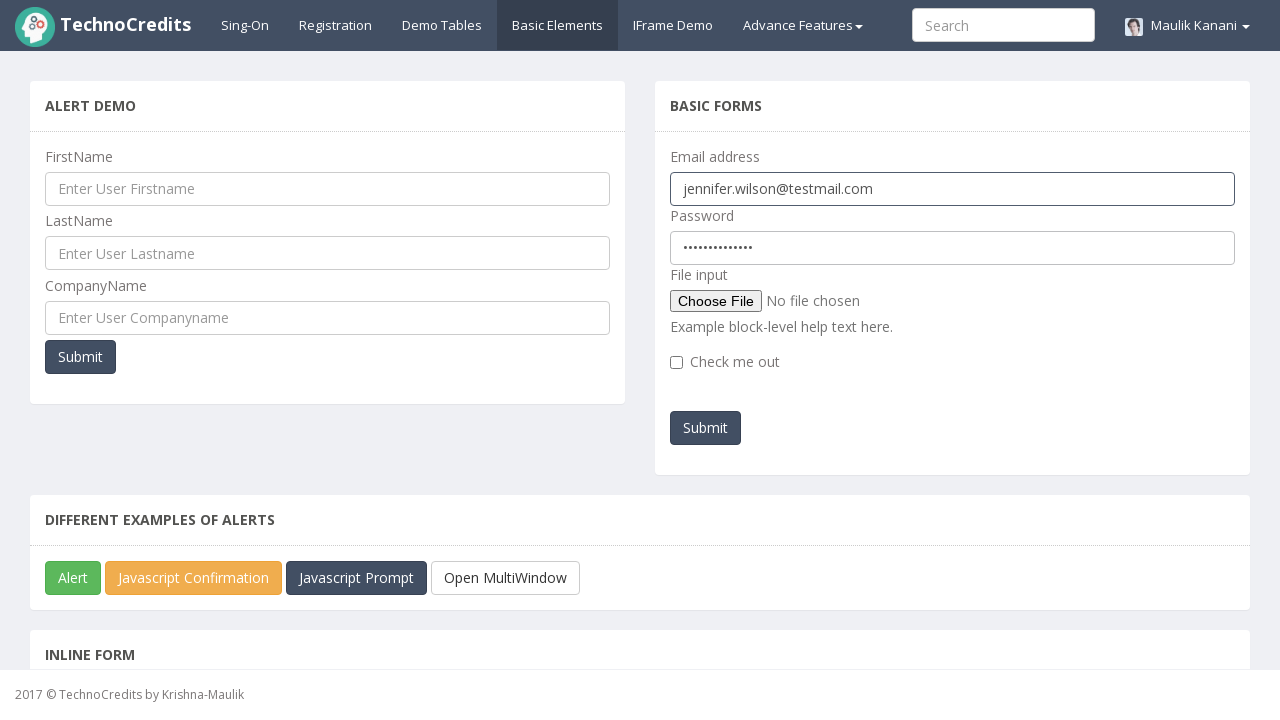

Set up dialog handler to accept alerts
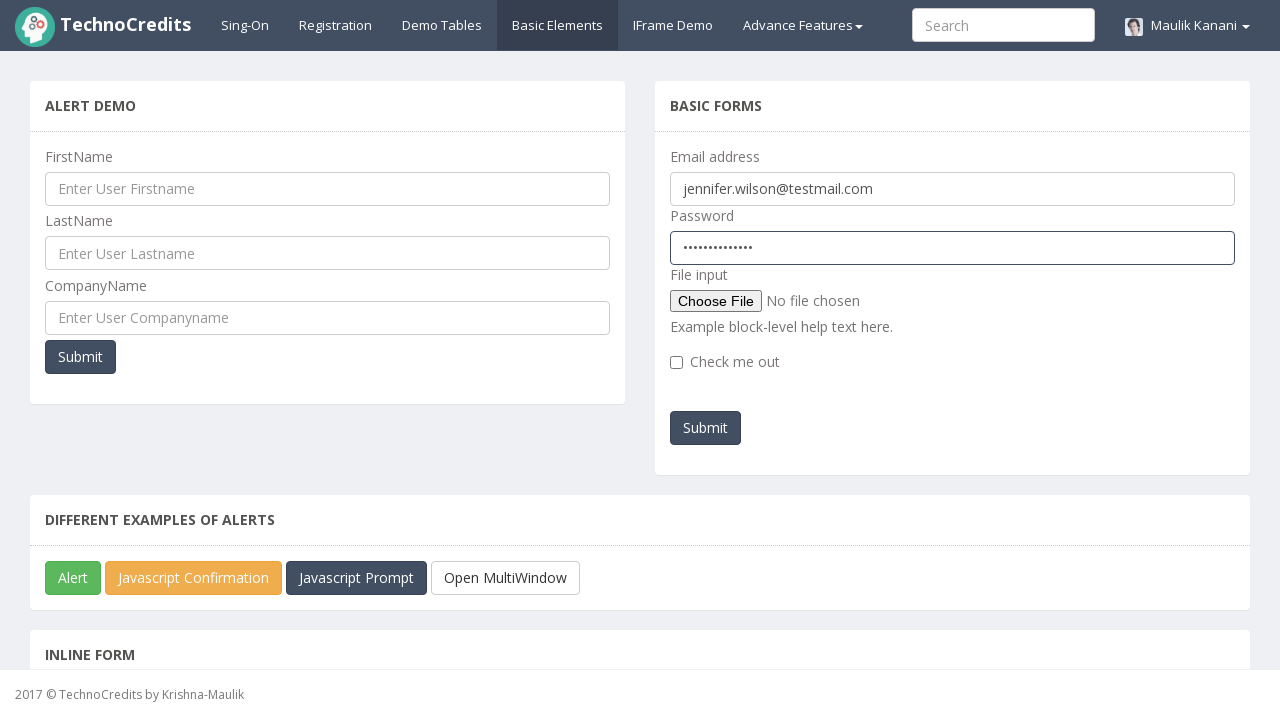

Clicked Submit button and accepted confirmation alert at (706, 428) on #submitb2
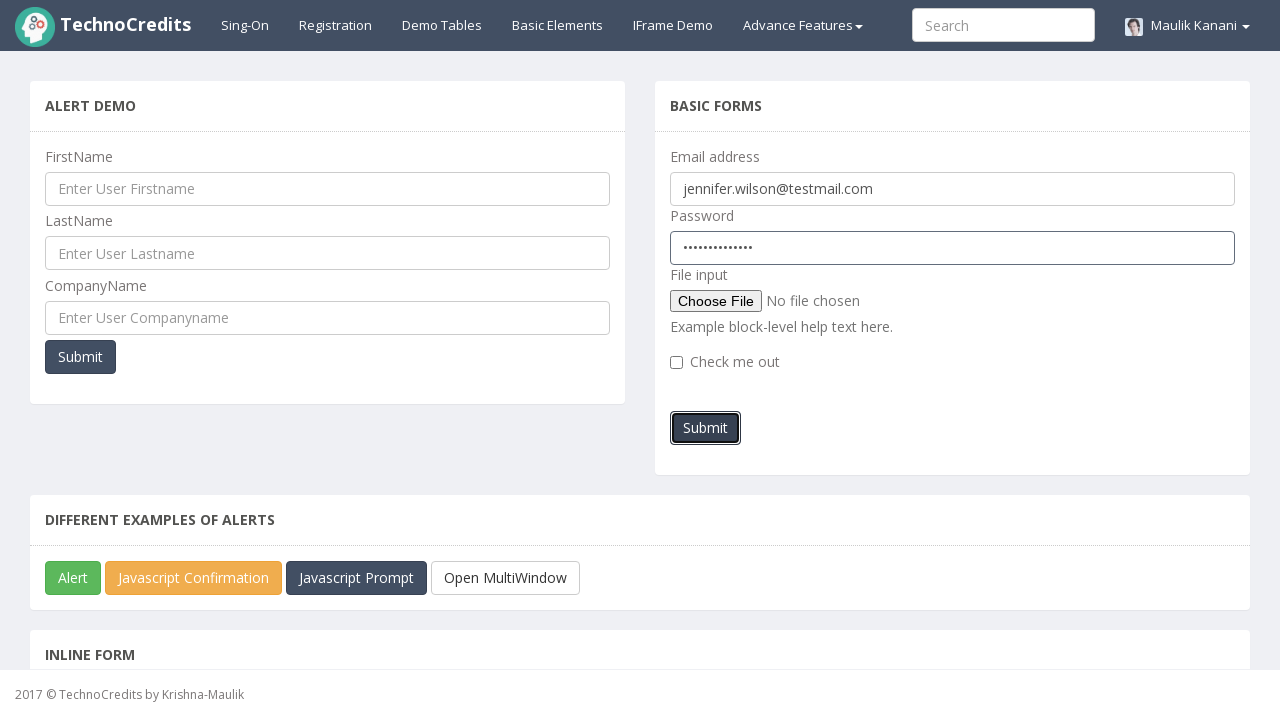

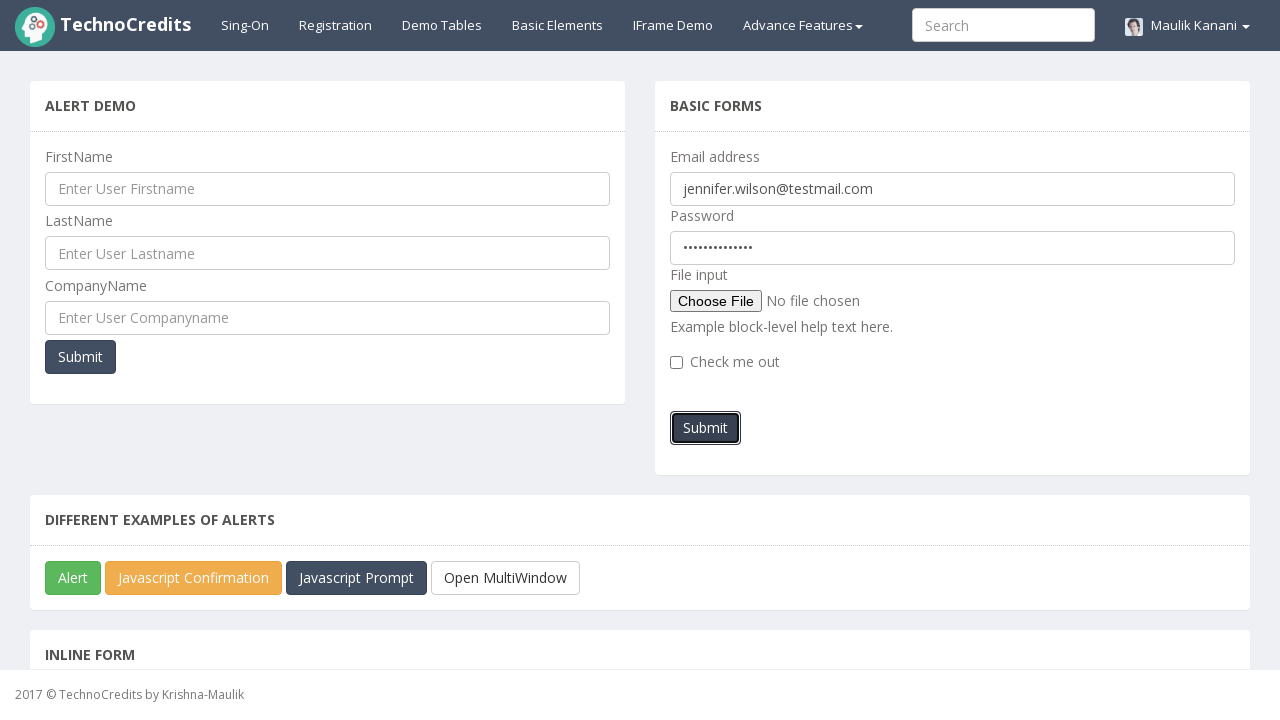